Demonstrates fluent wait with custom polling and timeout settings by waiting for the login button to be clickable before clicking it.

Starting URL: https://the-internet.herokuapp.com/login

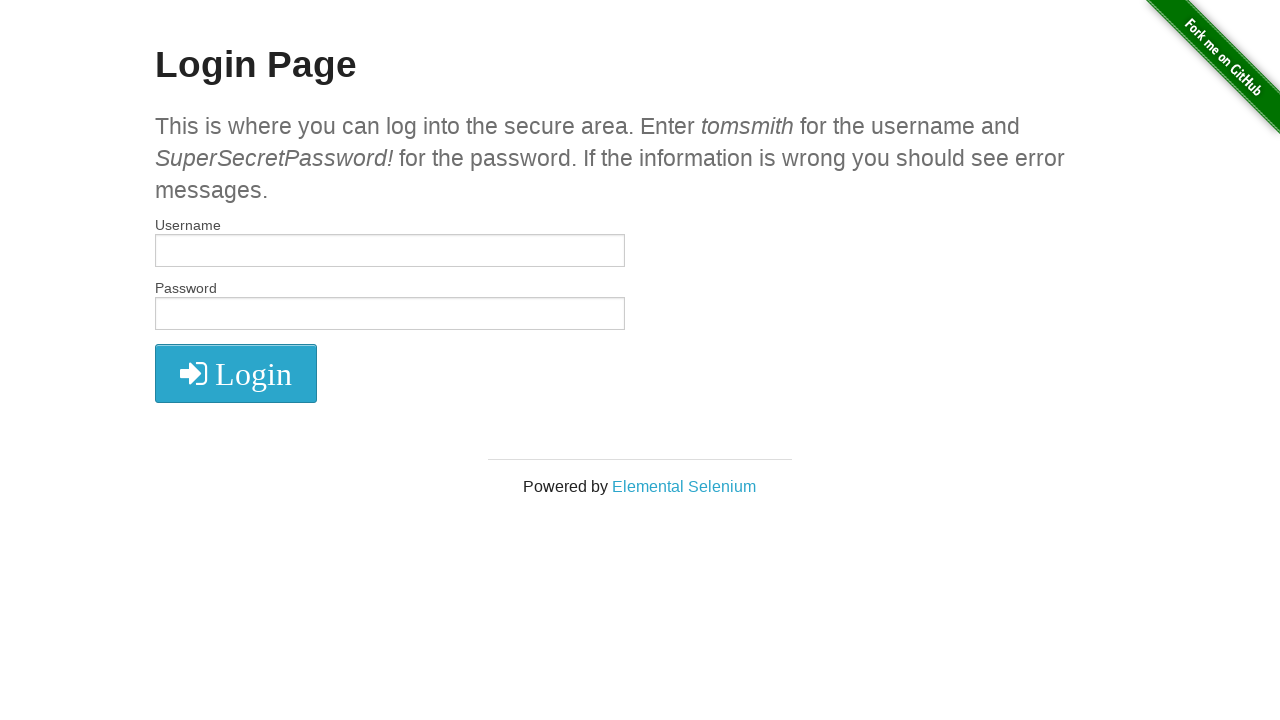

Navigated to login page at https://the-internet.herokuapp.com/login
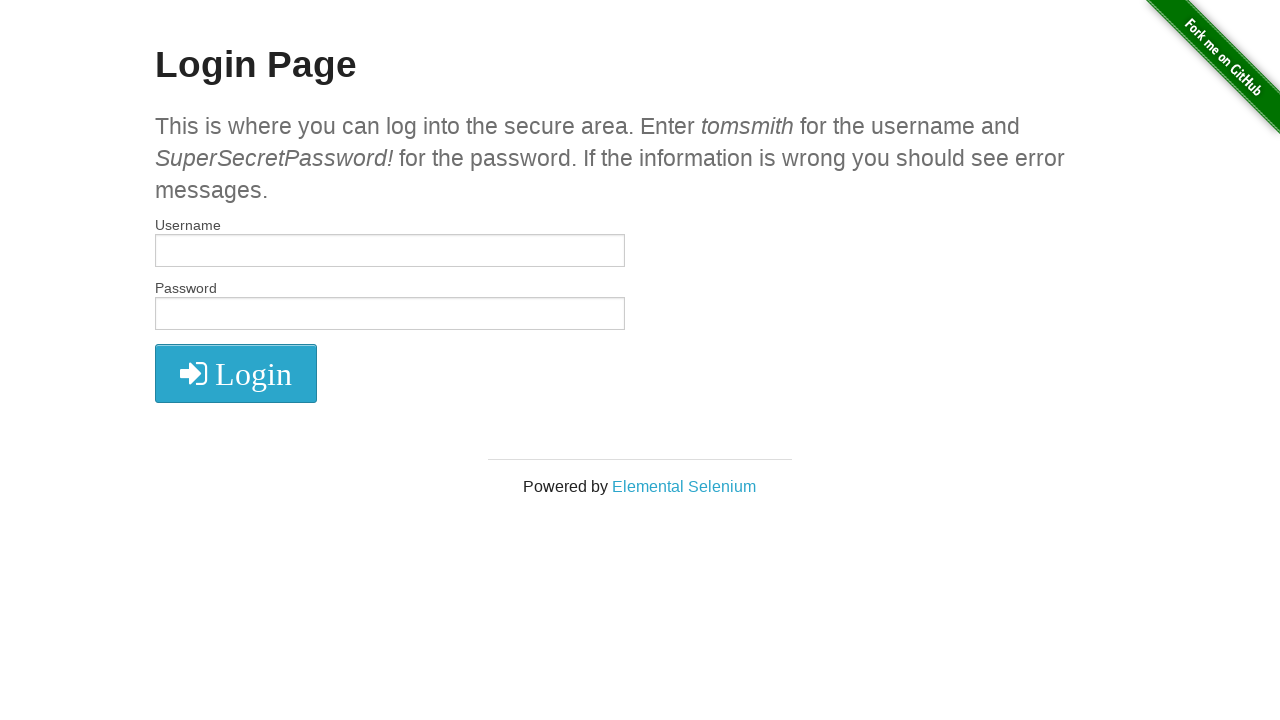

Waited for login button to become visible with 2000ms timeout
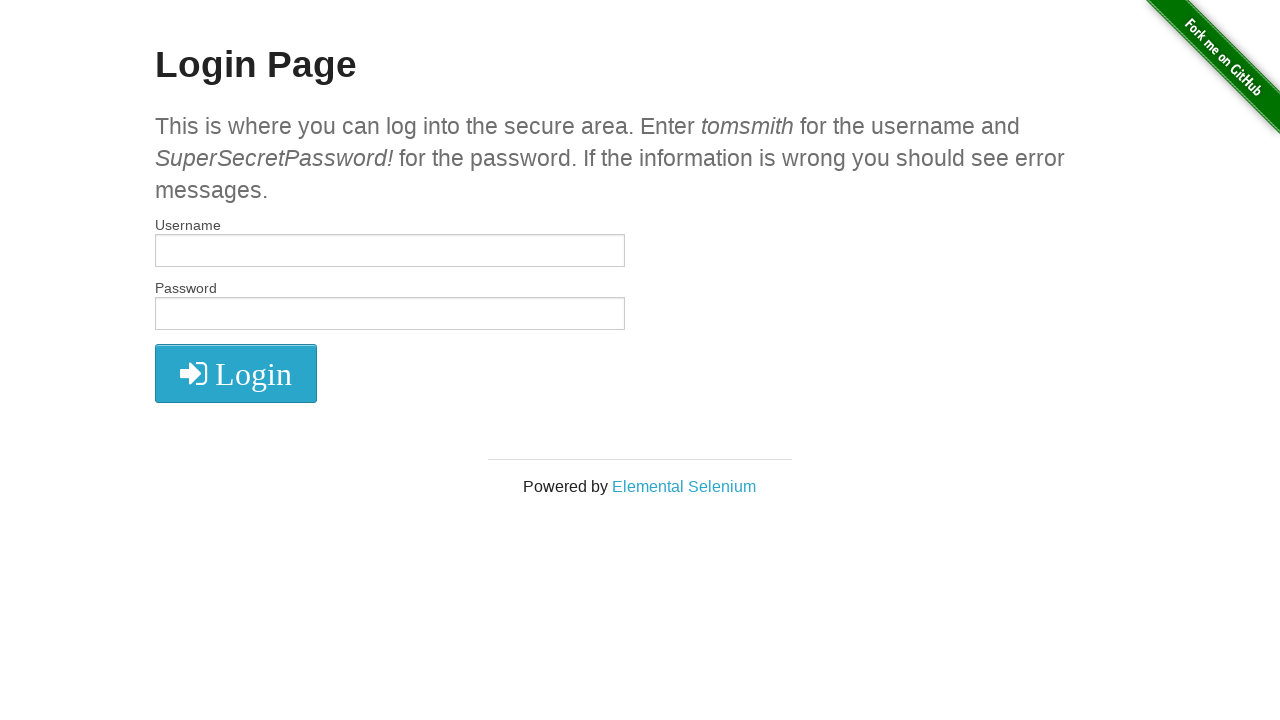

Clicked the login button at (236, 374) on .fa.fa-2x.fa-sign-in
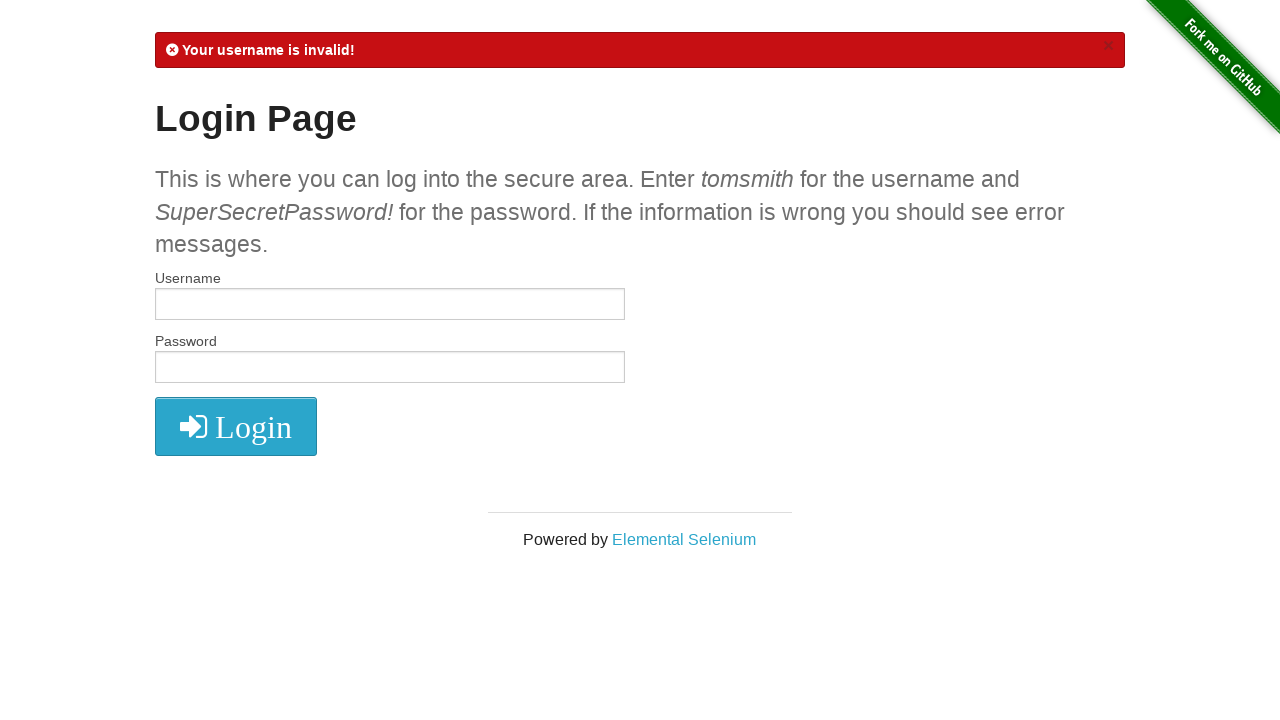

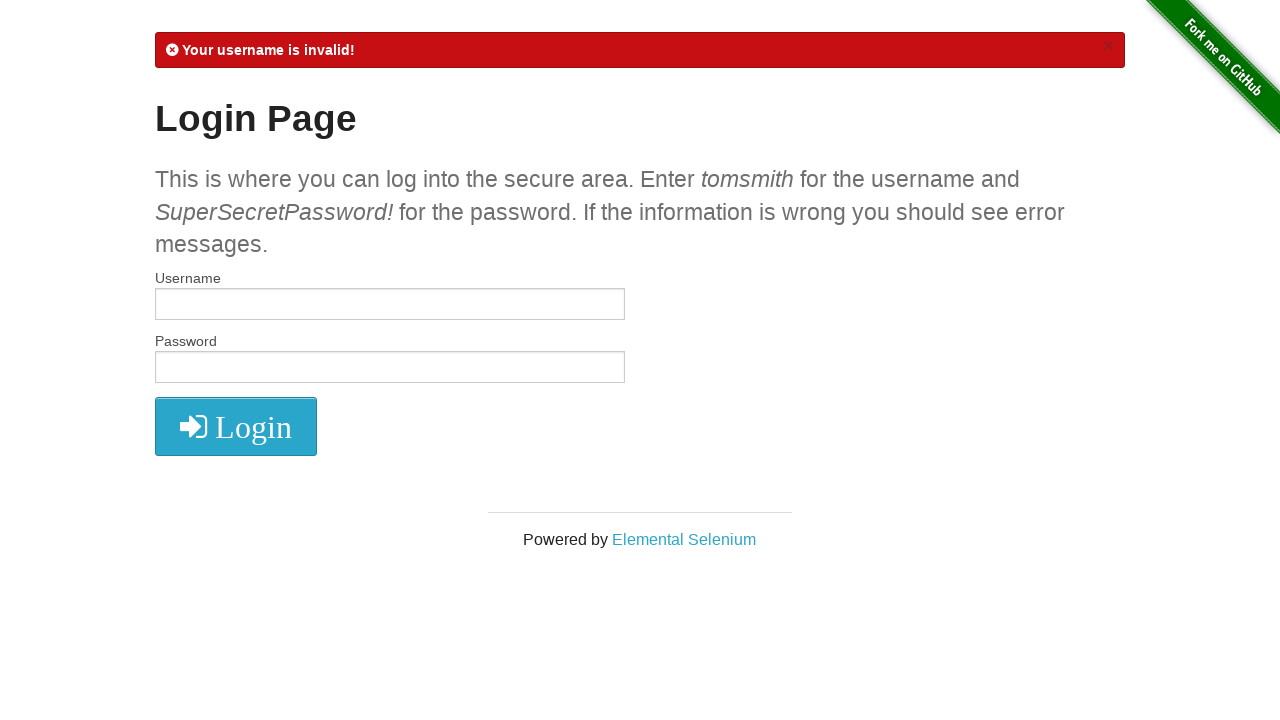